Tests mouse interaction functionality by performing double-click and right-click actions on buttons

Starting URL: https://demoqa.com/buttons

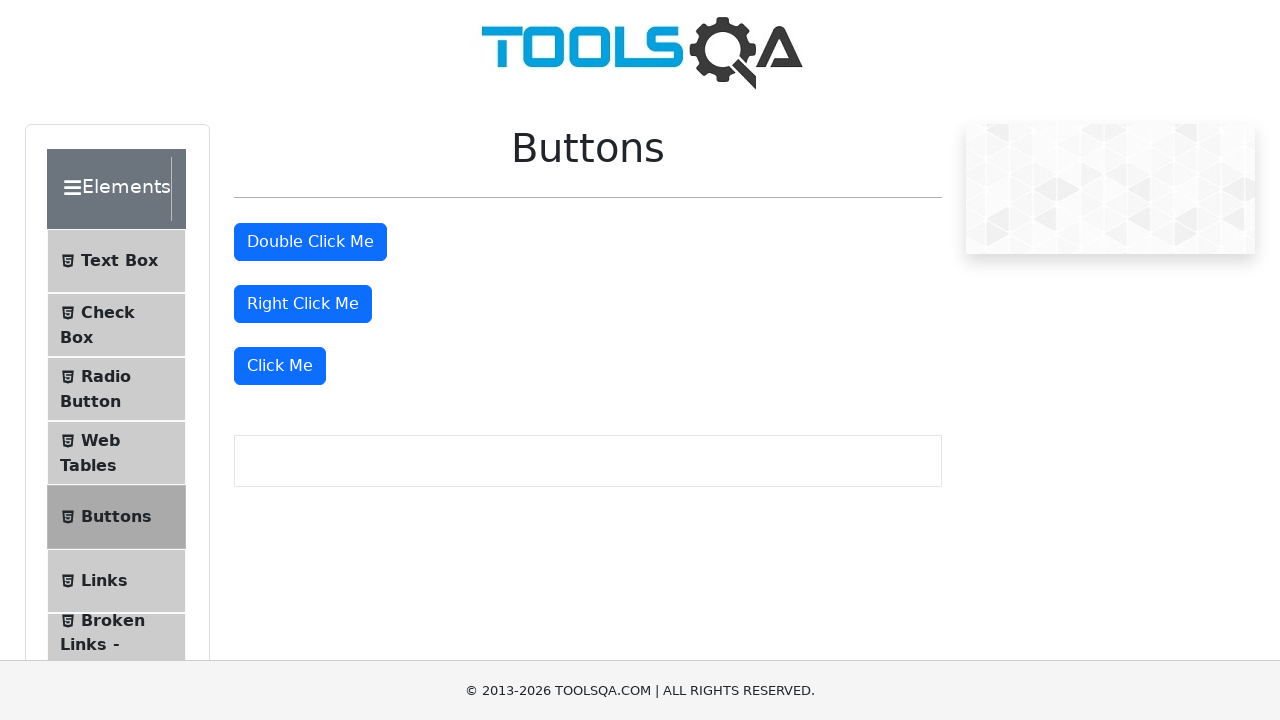

Located double-click button element
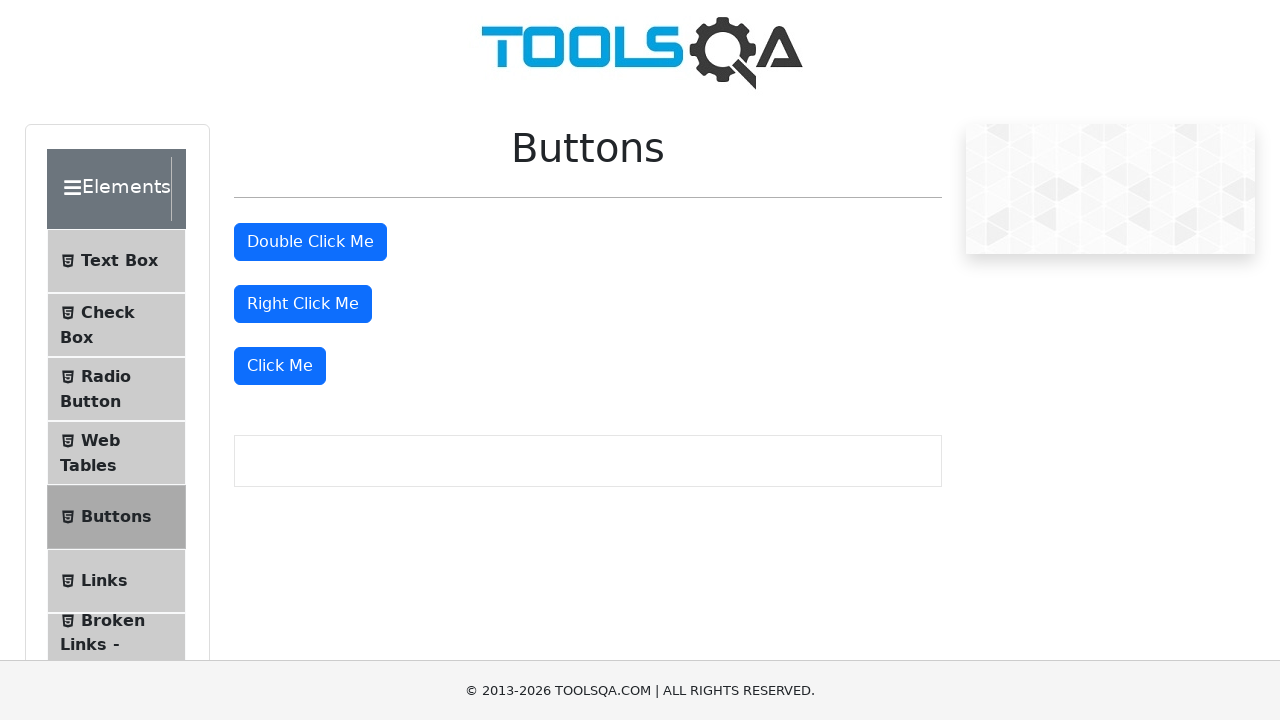

Performed double-click action on the double-click button at (310, 242) on #doubleClickBtn
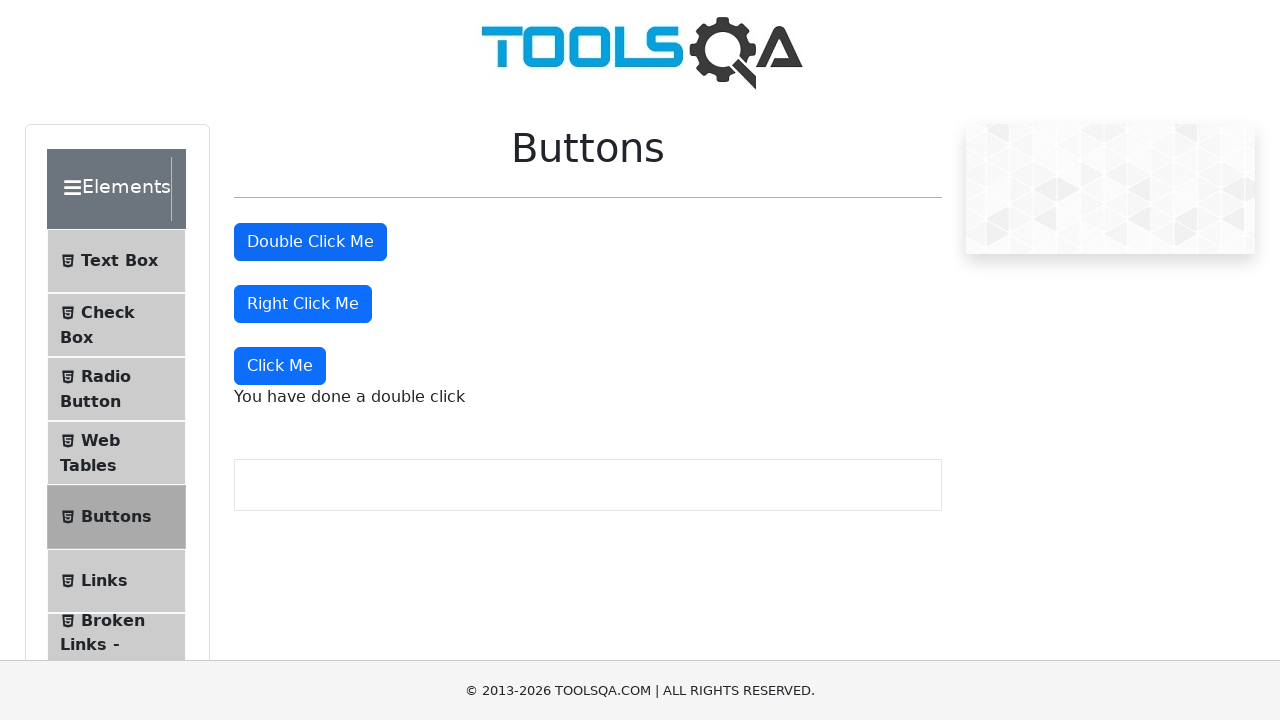

Located right-click button element
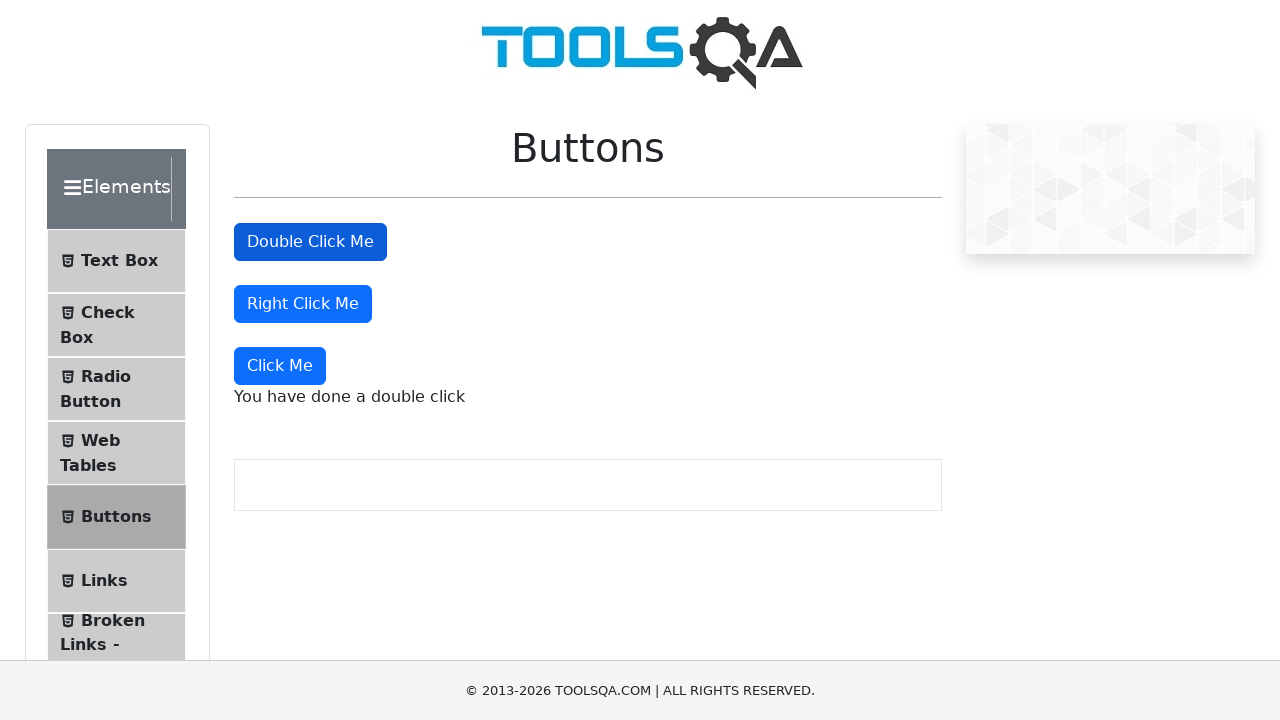

Performed right-click action on the right-click button at (303, 304) on #rightClickBtn
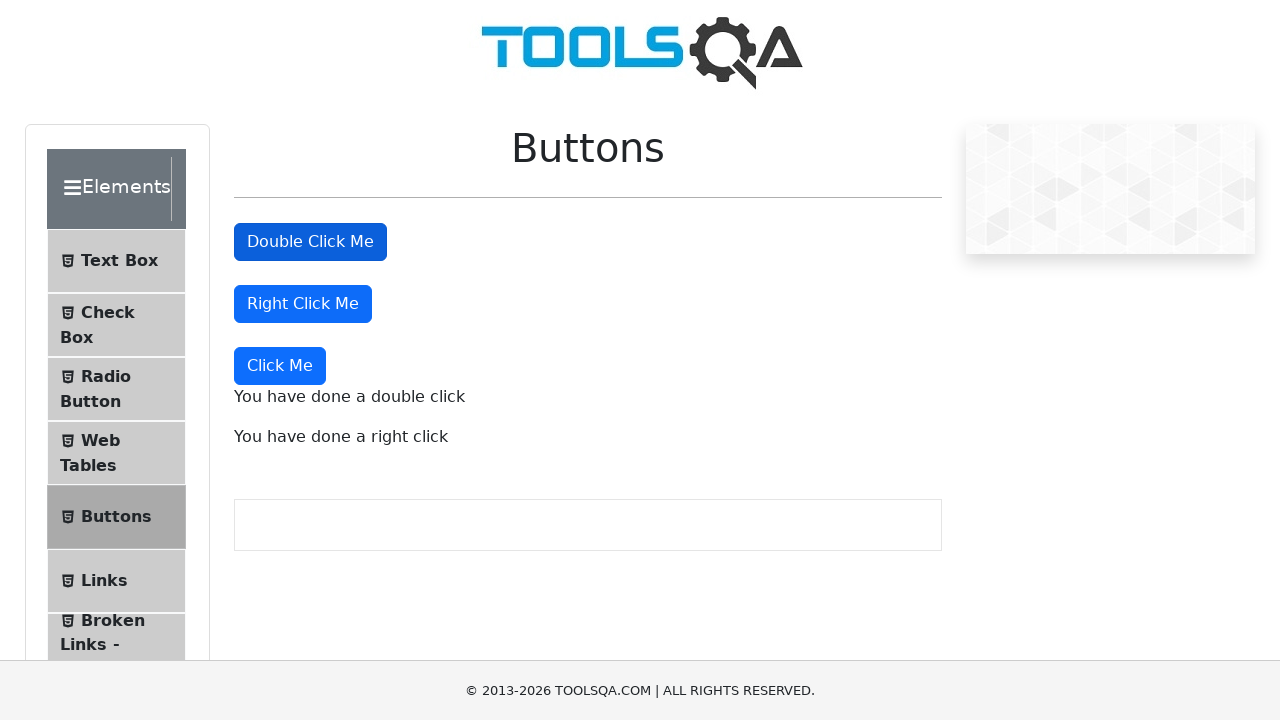

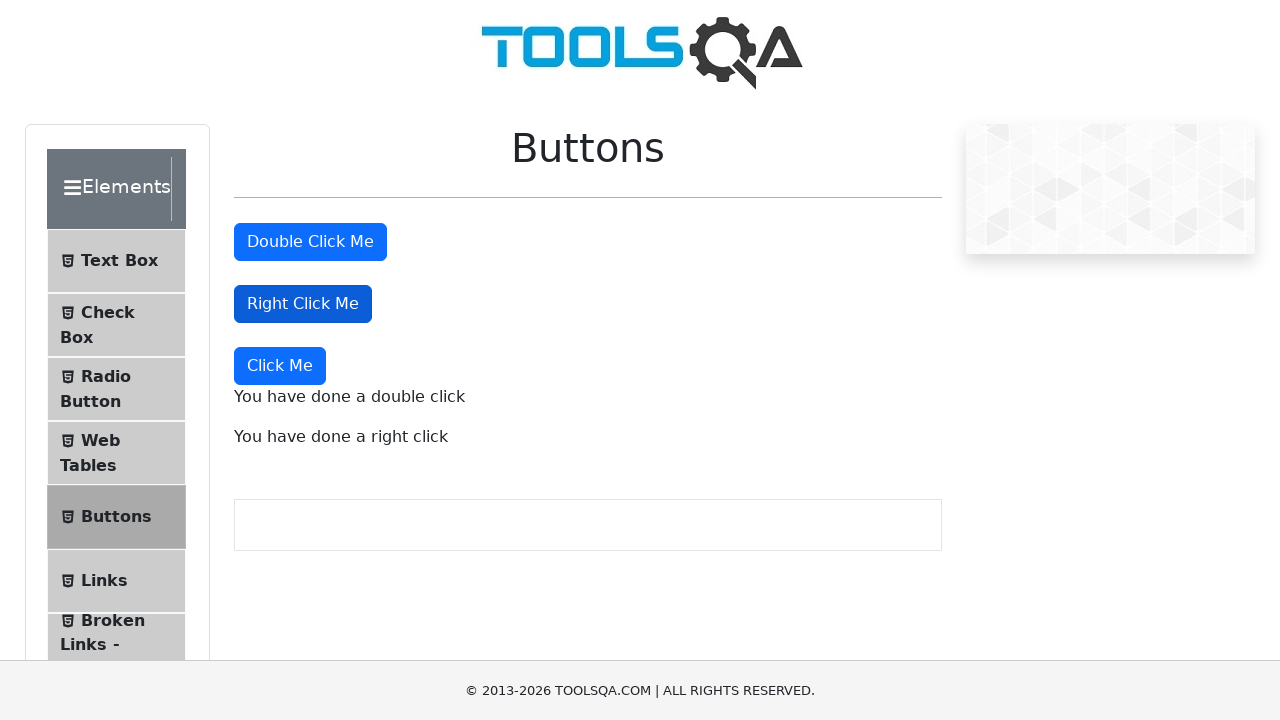